Navigates to the omayo blogspot test page and maximizes the browser window, demonstrating basic page navigation.

Starting URL: https://omayo.blogspot.com

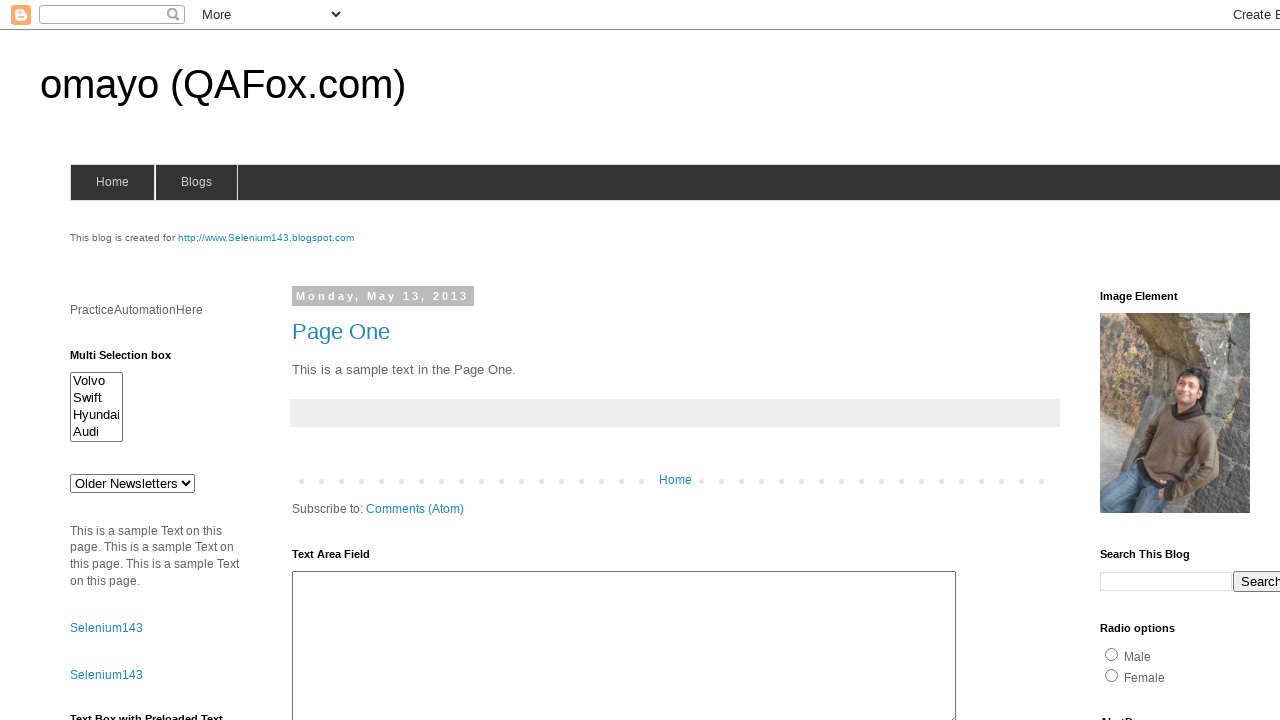

Set viewport size to 1920x1080 to maximize browser window
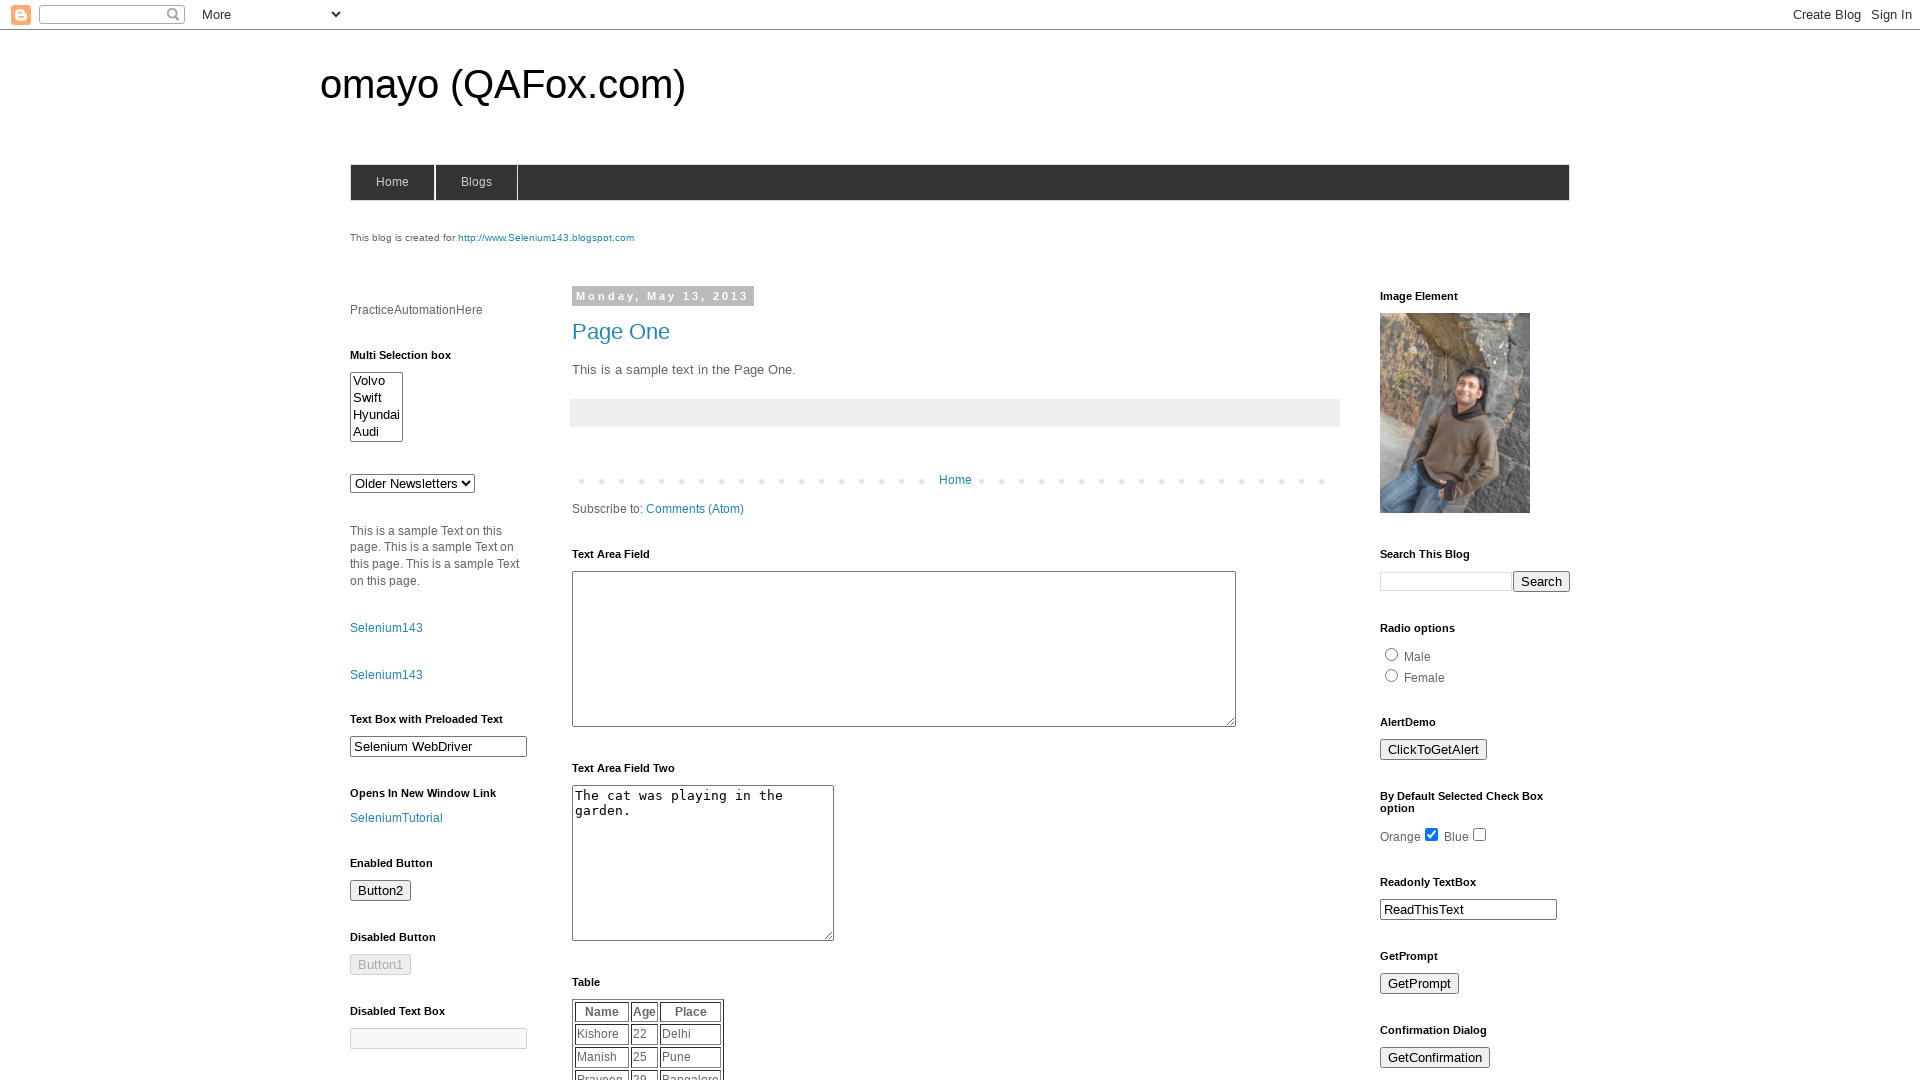

Page DOM content loaded
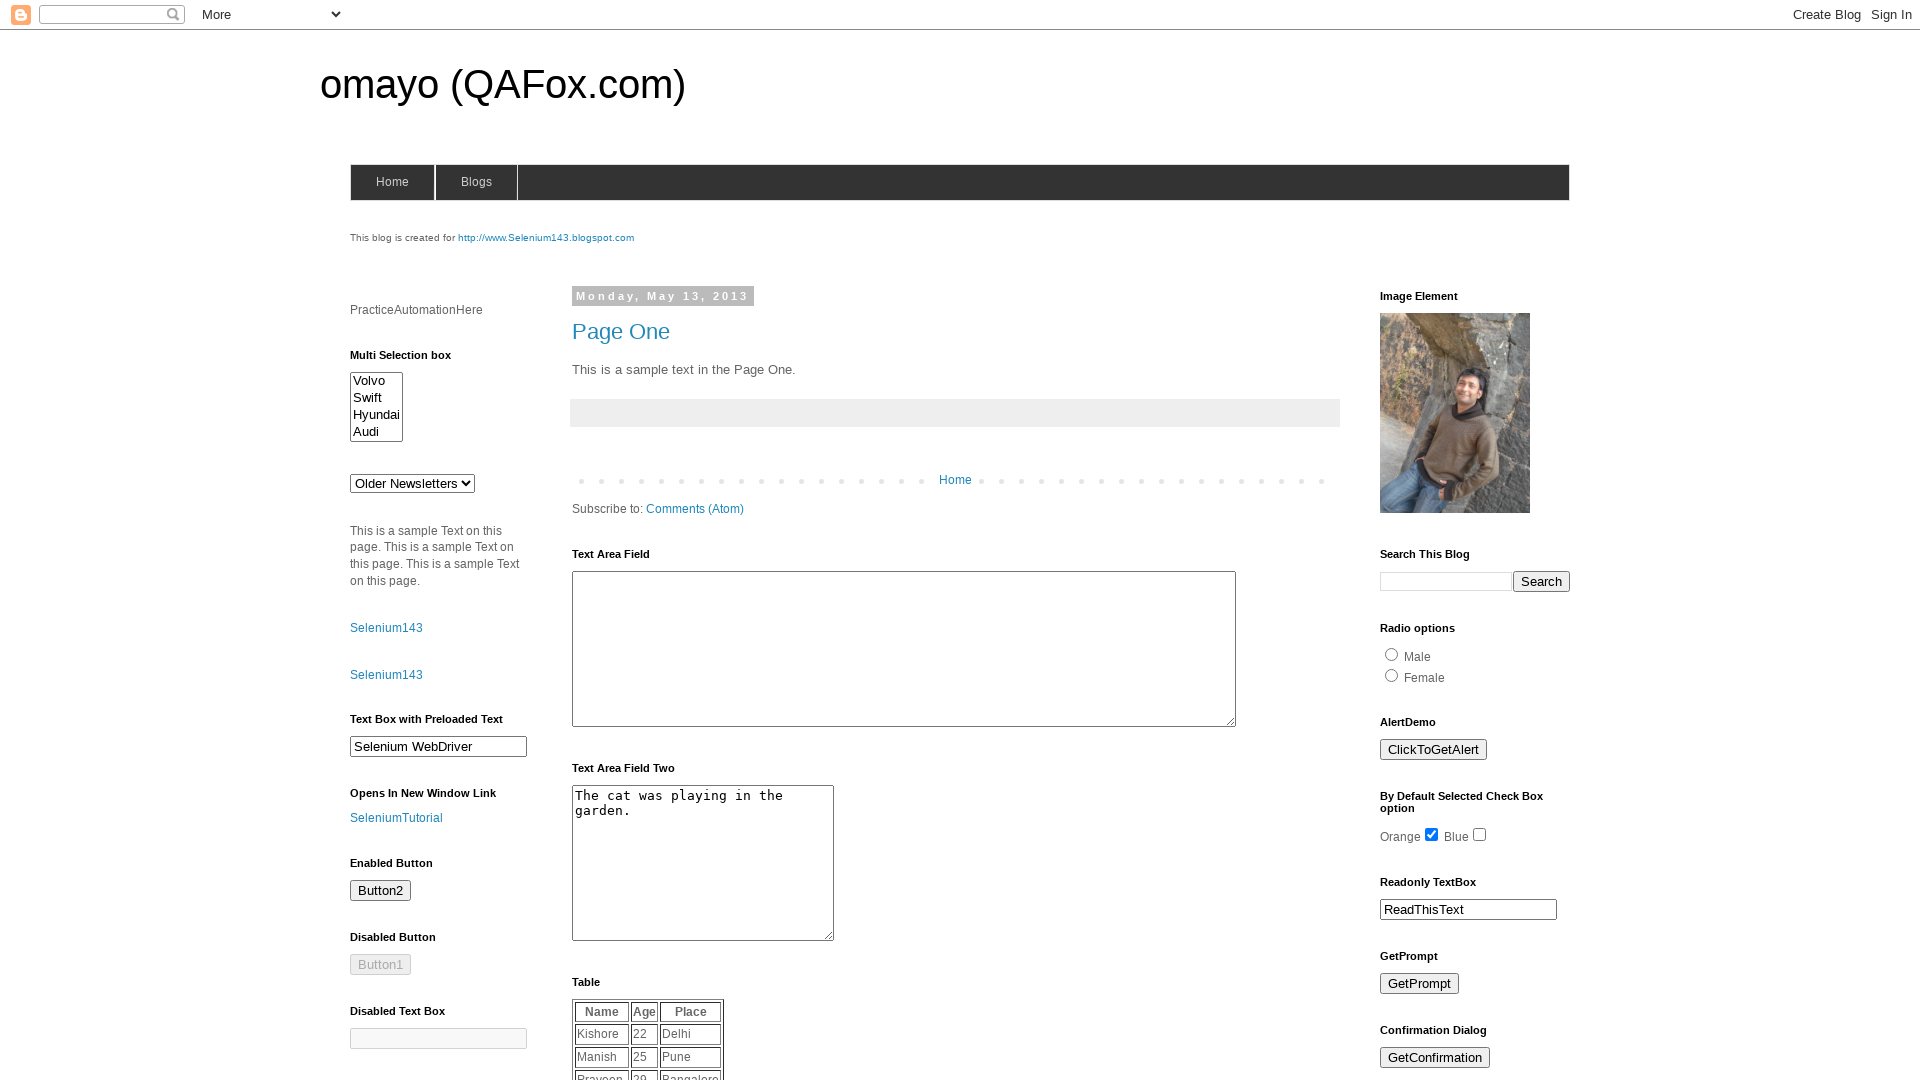

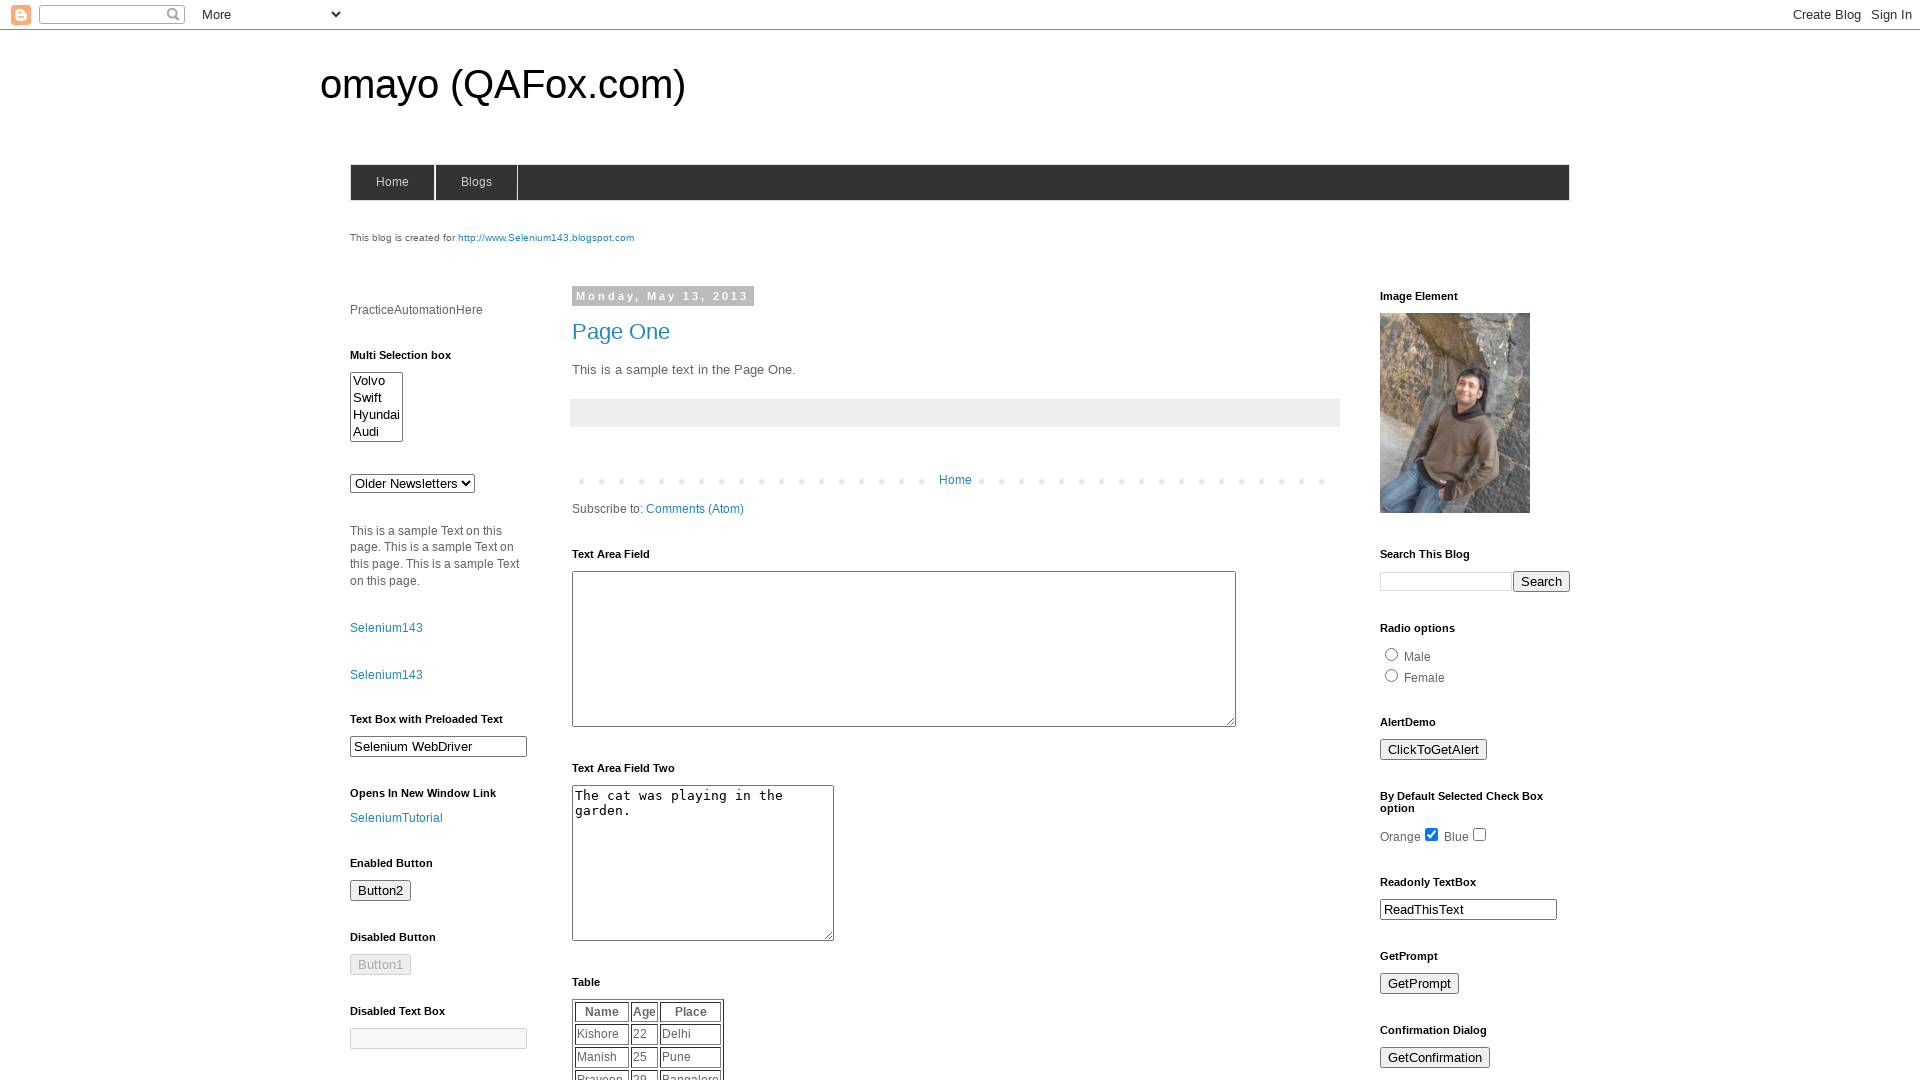